Tests Bootstrap dropdown functionality by clicking on a dropdown menu button and verifying that dropdown items are displayed

Starting URL: https://www.w3schools.com/bootstrap/bootstrap_dropdowns.asp

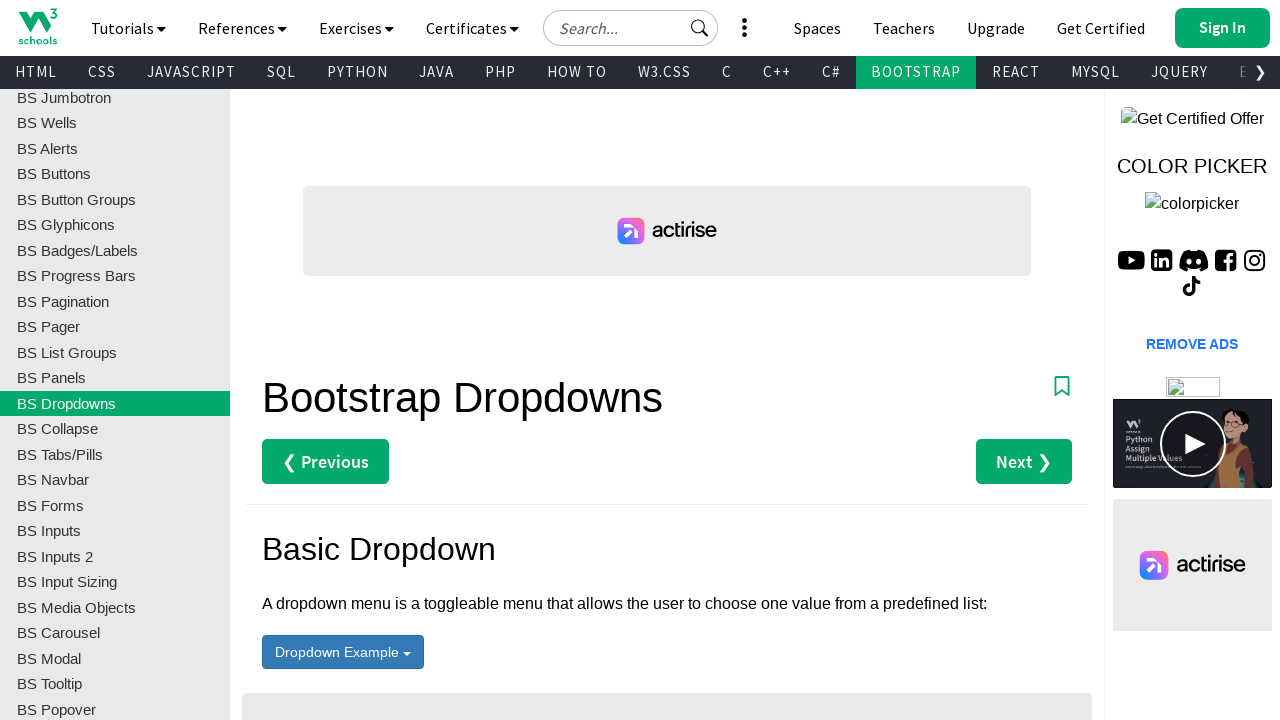

Clicked on the dropdown menu button at (343, 652) on #menu1
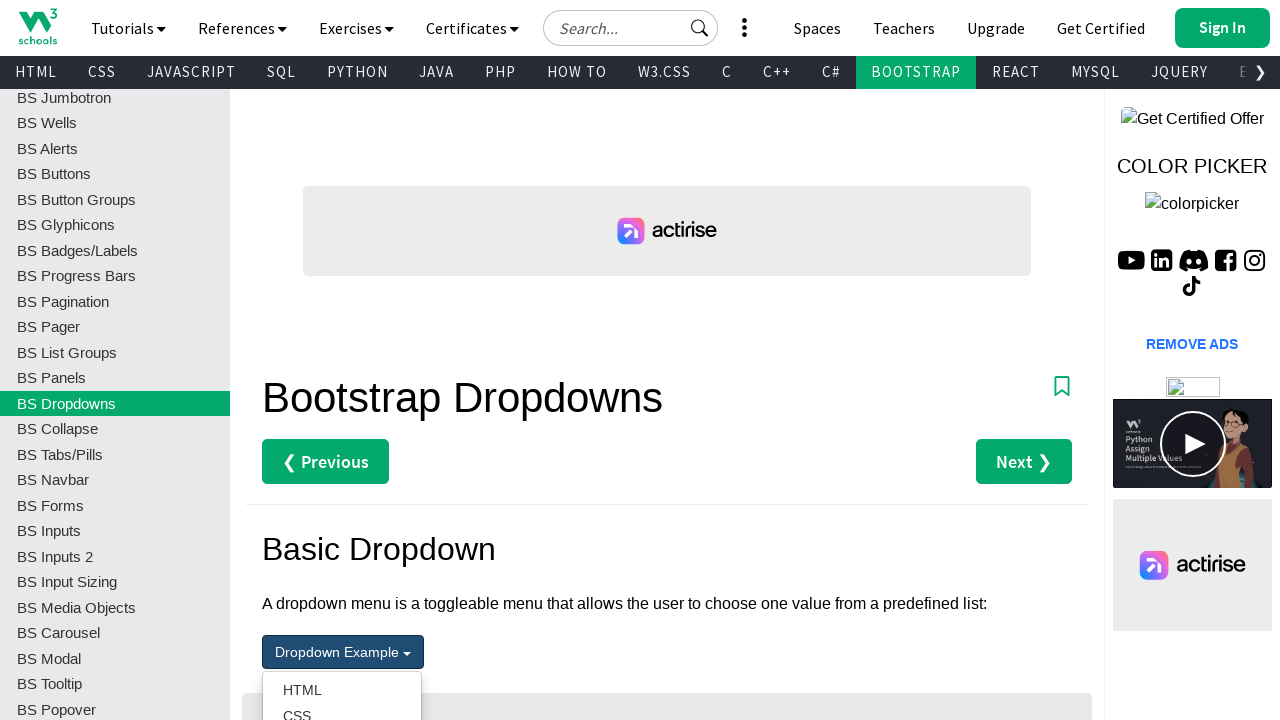

Waited for dropdown menu items to become visible
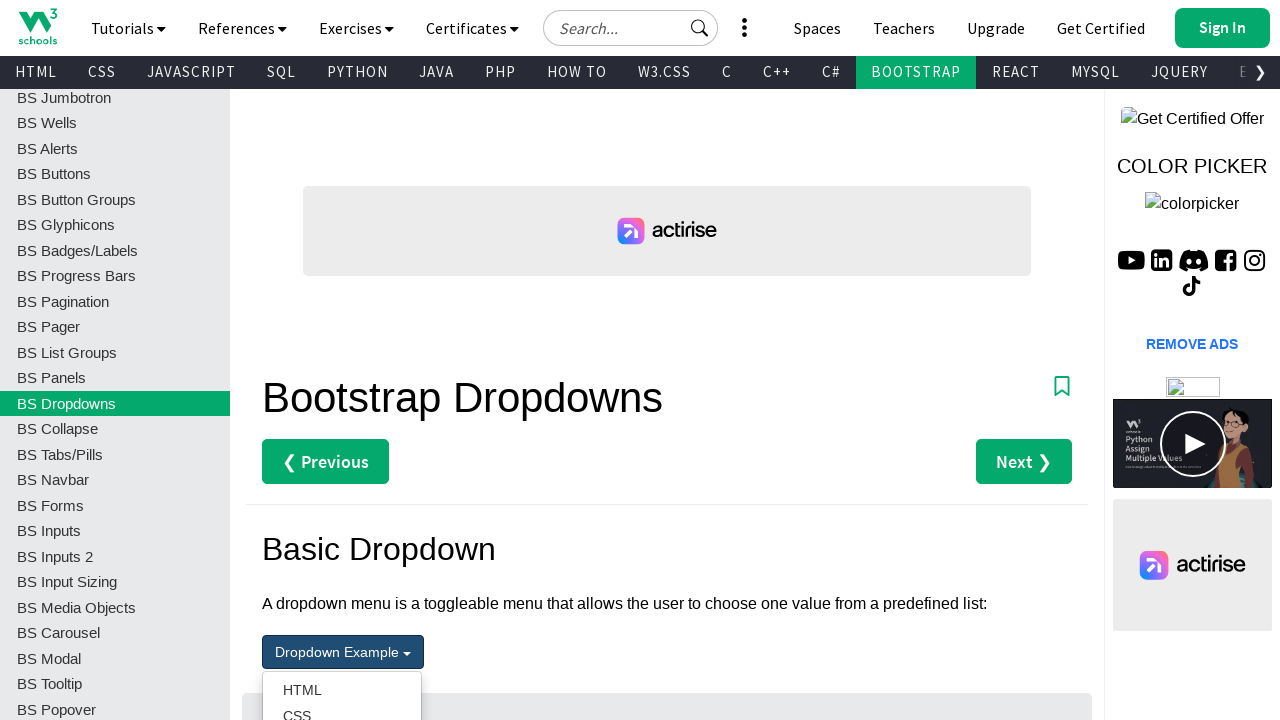

Located dropdown item elements
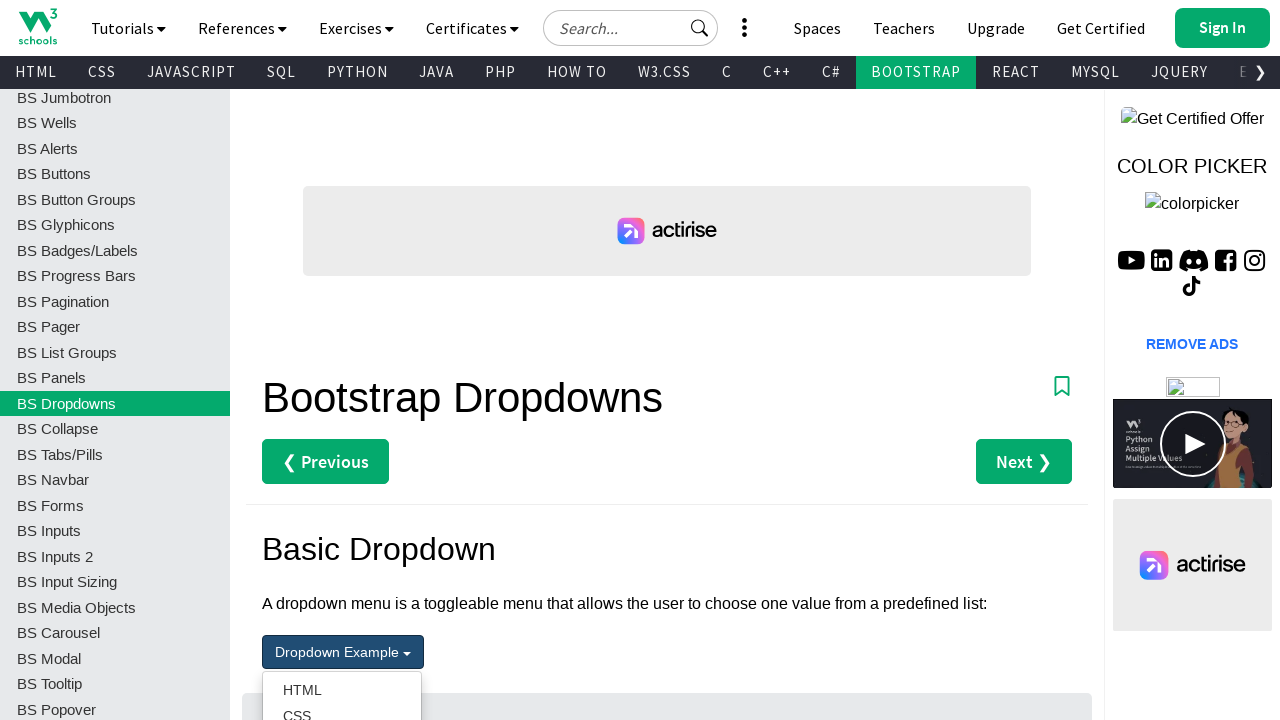

Verified first dropdown item is visible - dropdown functionality confirmed
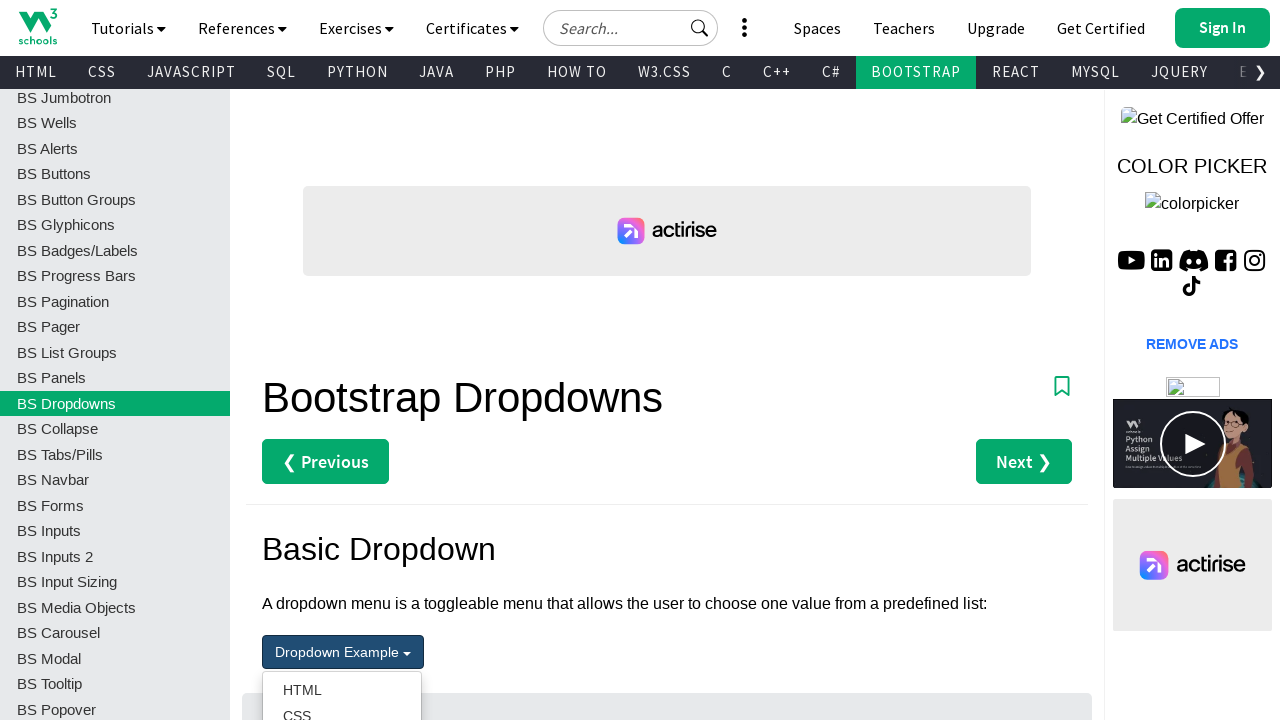

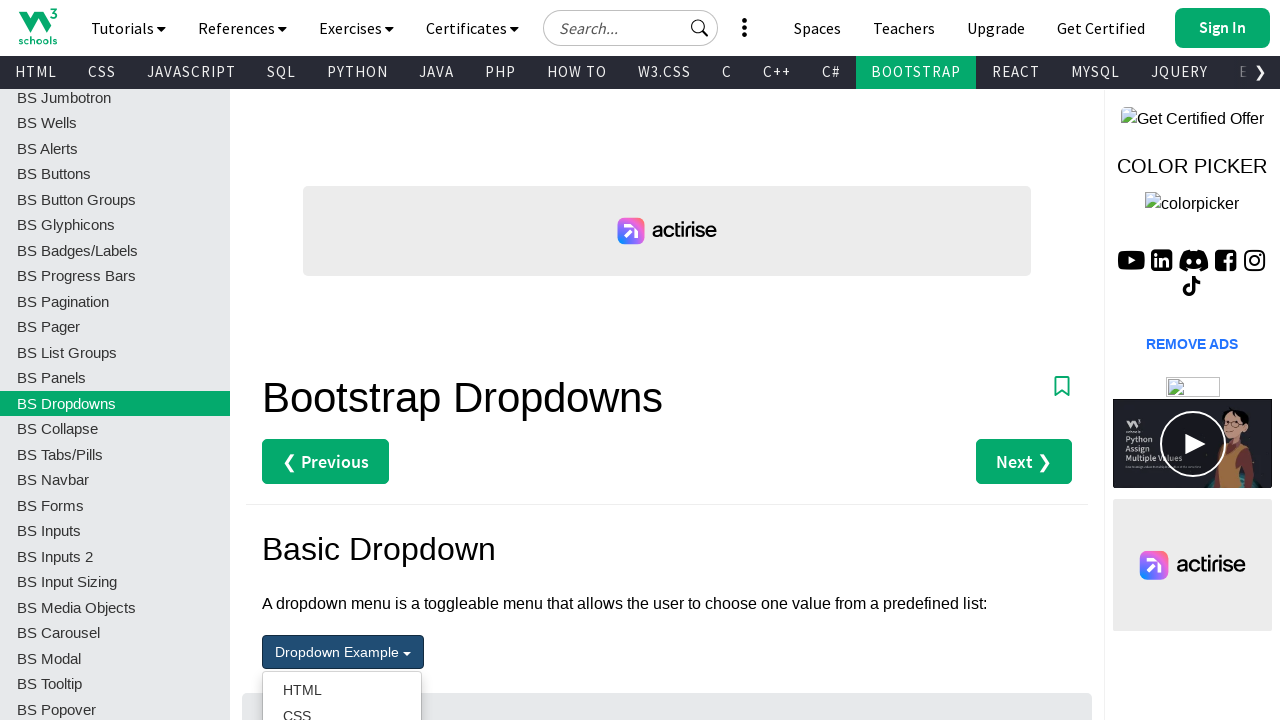